Tests dynamic loading by clicking a button and waiting for "Hello World!" text to appear

Starting URL: https://automationfc.github.io/dynamic-loading/

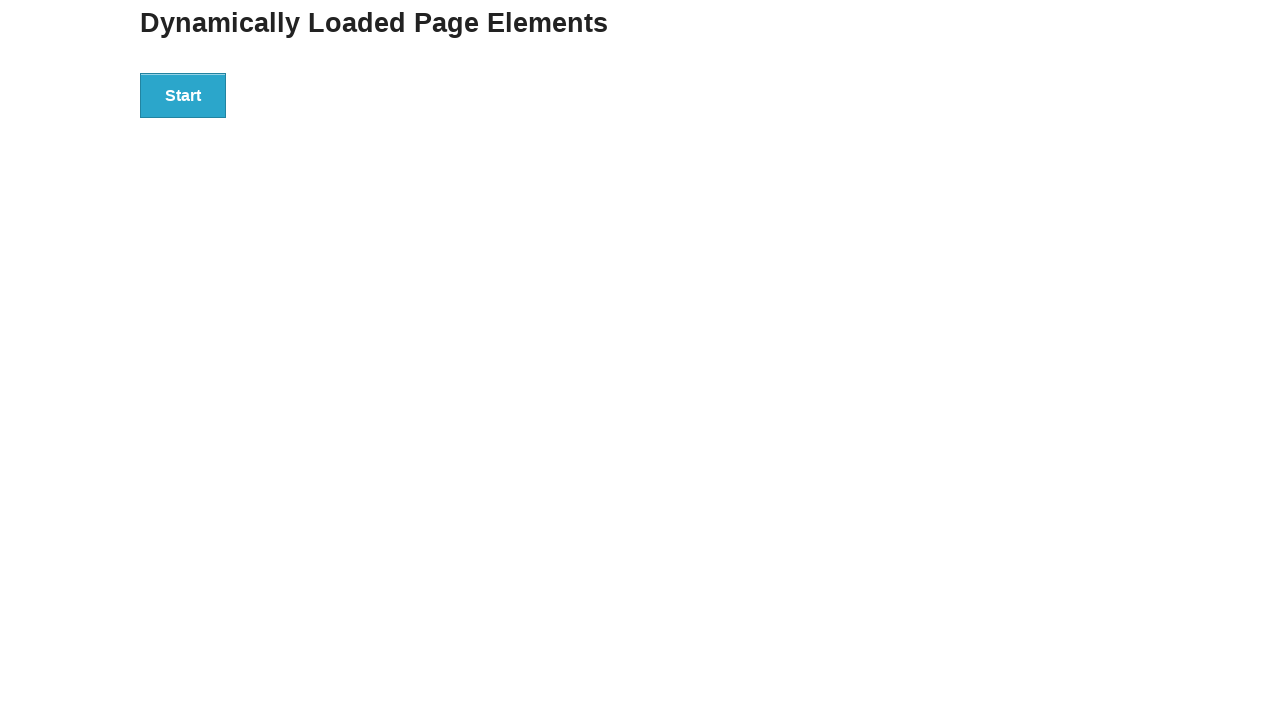

Clicked start button to trigger dynamic loading at (183, 95) on xpath=//div[@id='start']/button
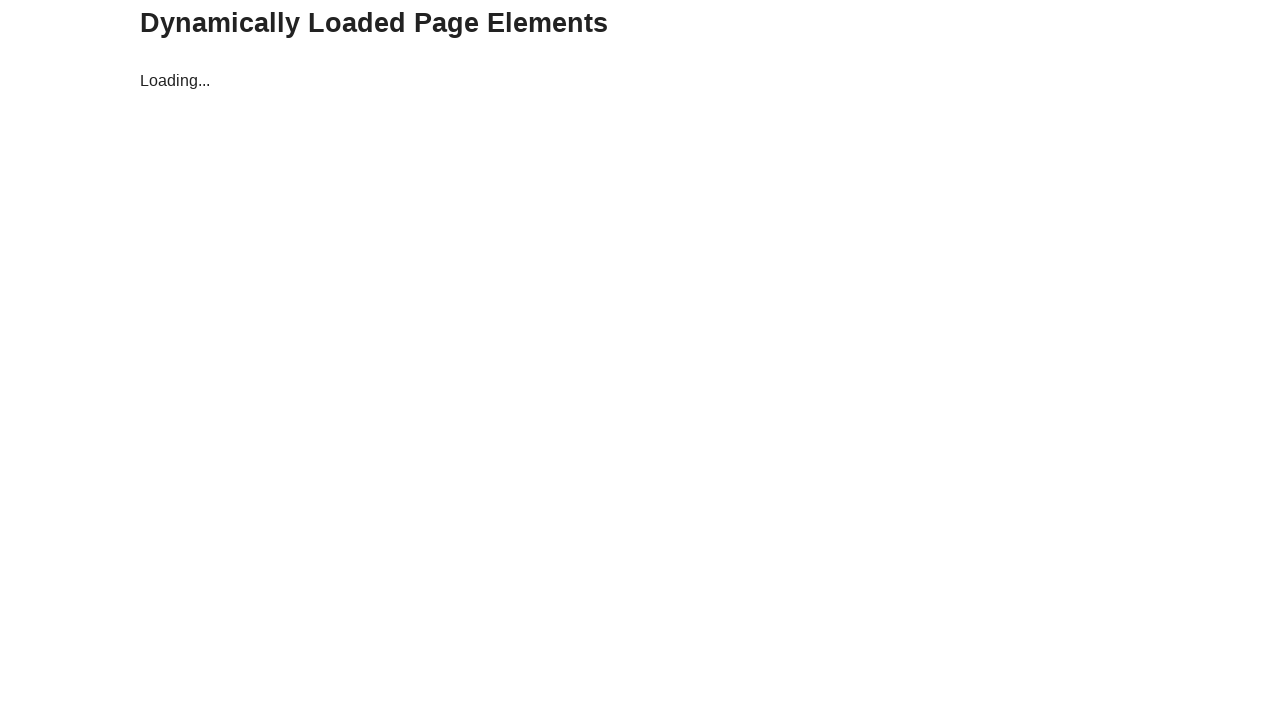

Waited for 'Hello World!' text to appear and become visible
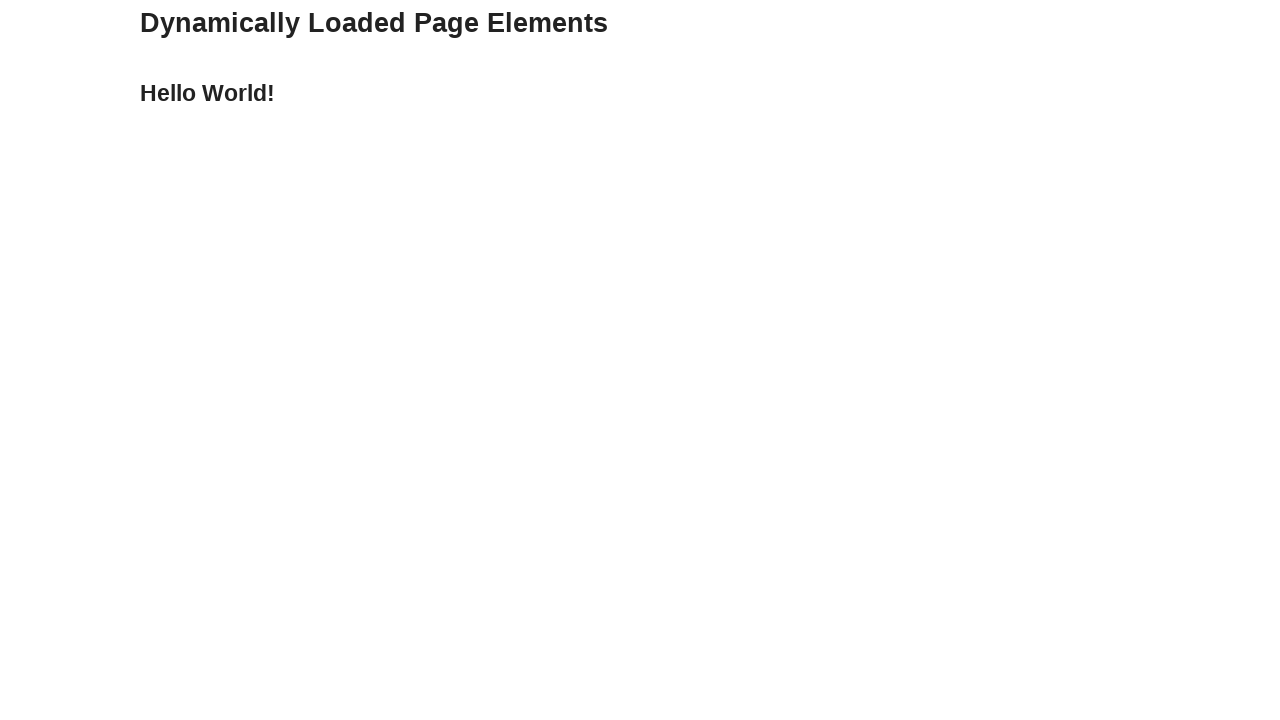

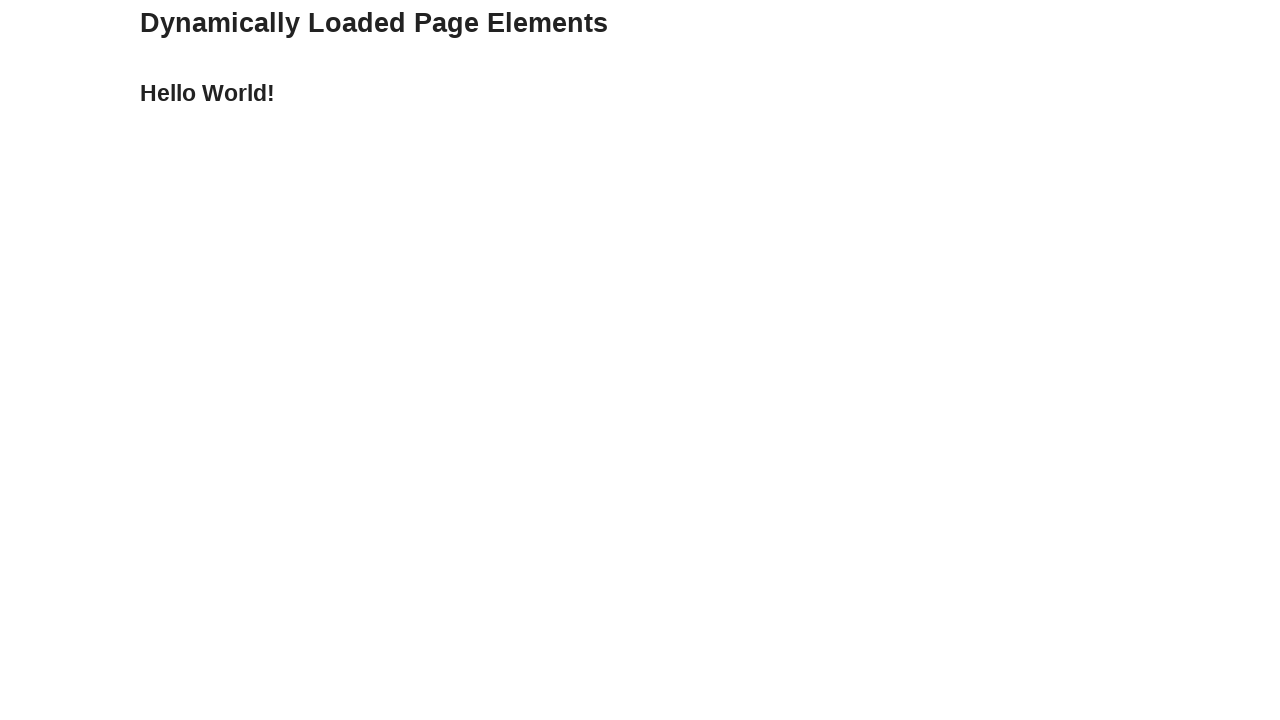